Tests error handling for invalid member ID format

Starting URL: https://nlhsueh.github.io/iecs-gym/

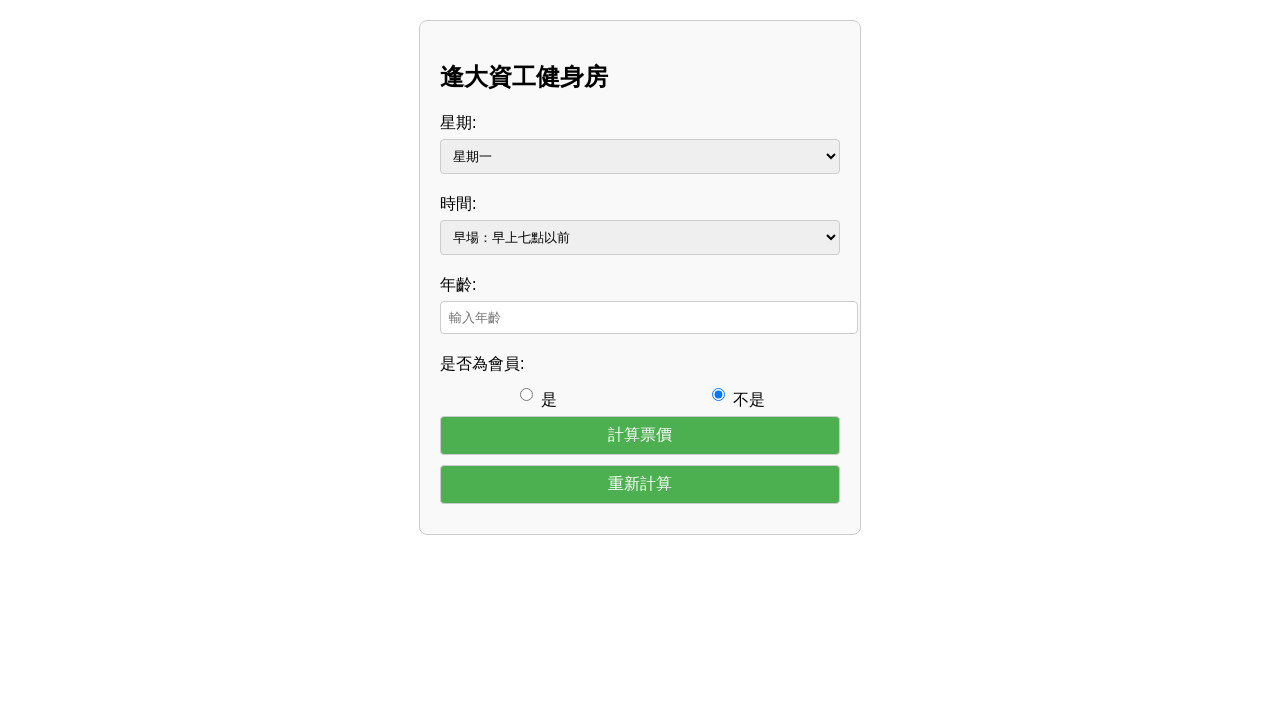

Clicked 'Yes' radio button for member status at (526, 394) on #member-yes
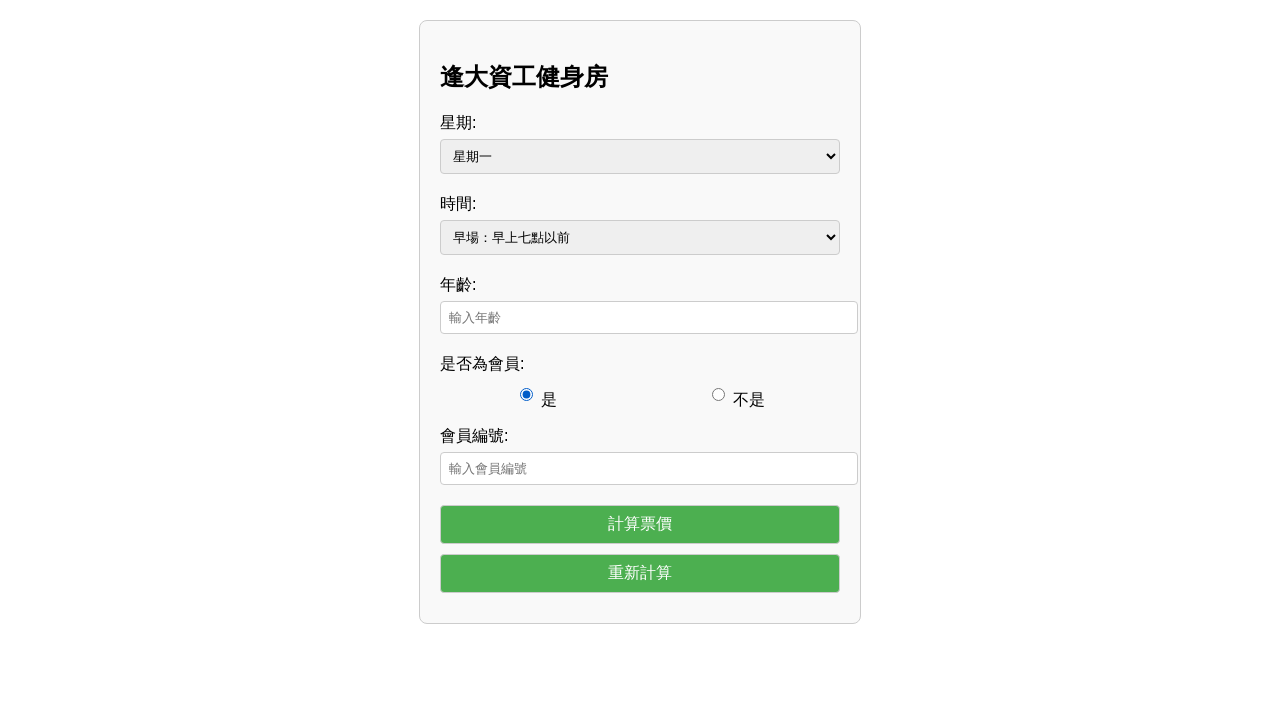

Filled member ID field with invalid format 'INVALID-123' on #member-id
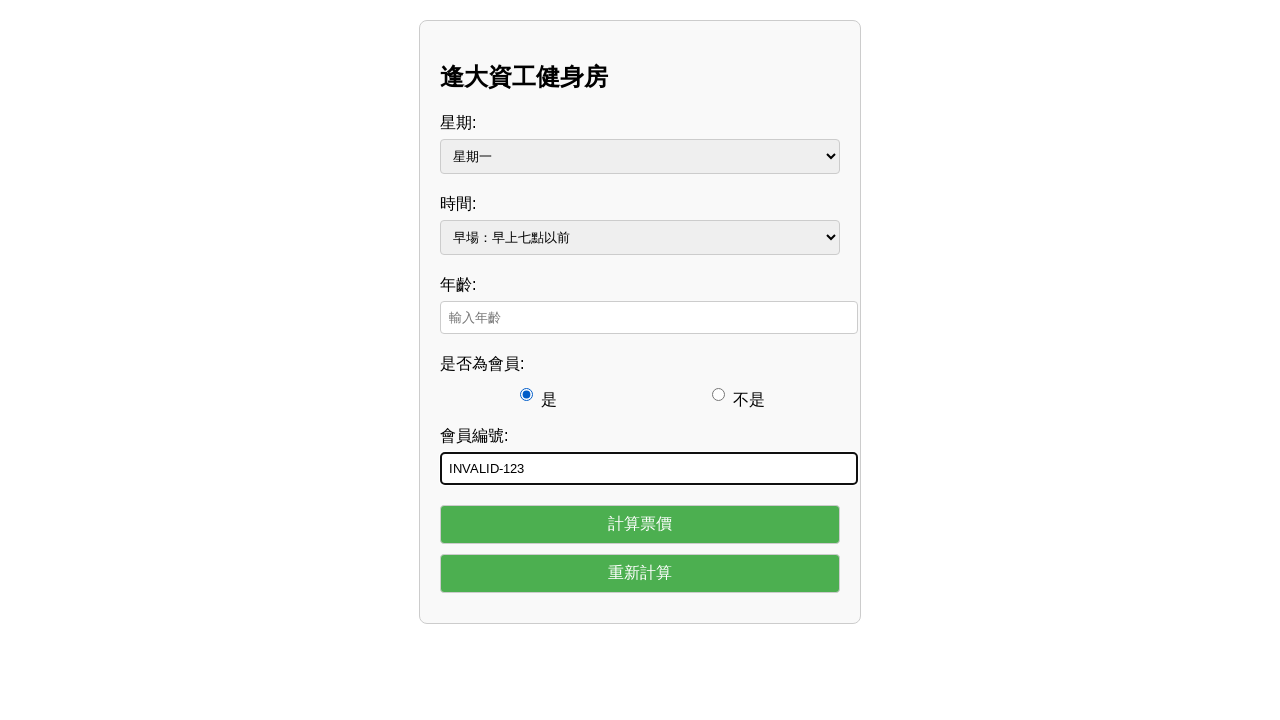

Filled age field with '30' on #age
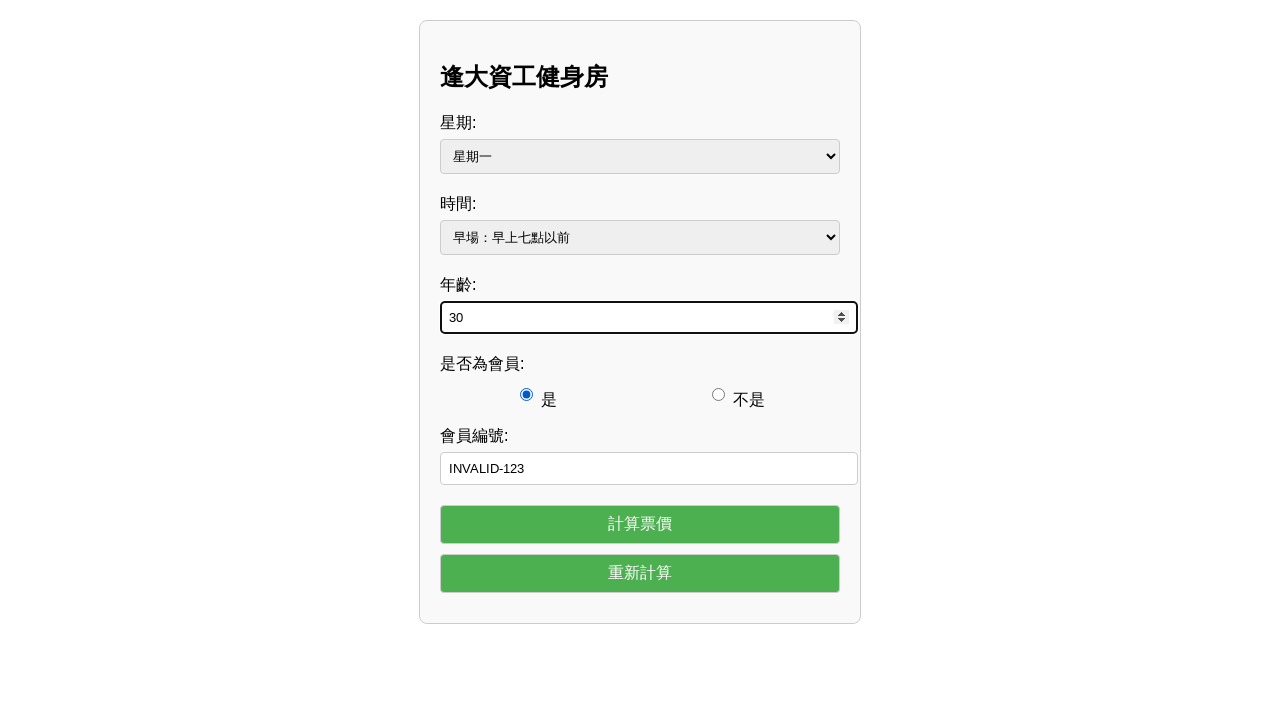

Clicked calculate button to submit form at (640, 524) on #calculate
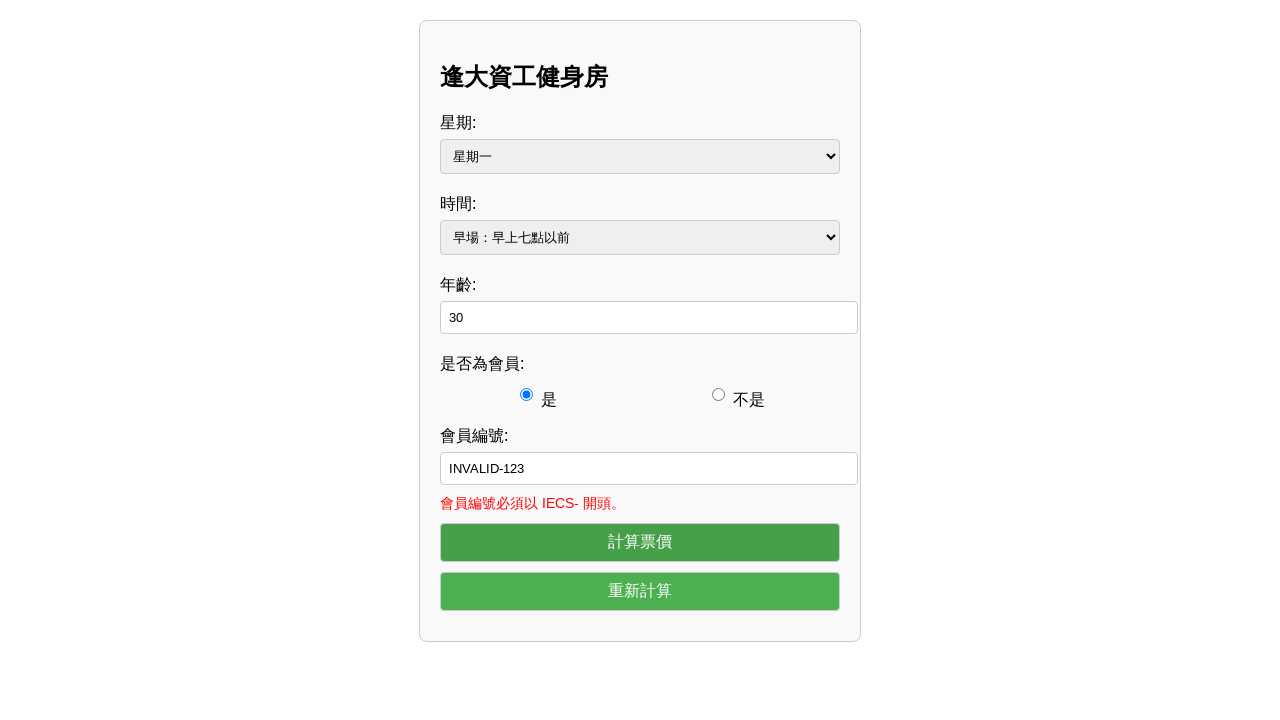

Error message for invalid member ID appeared
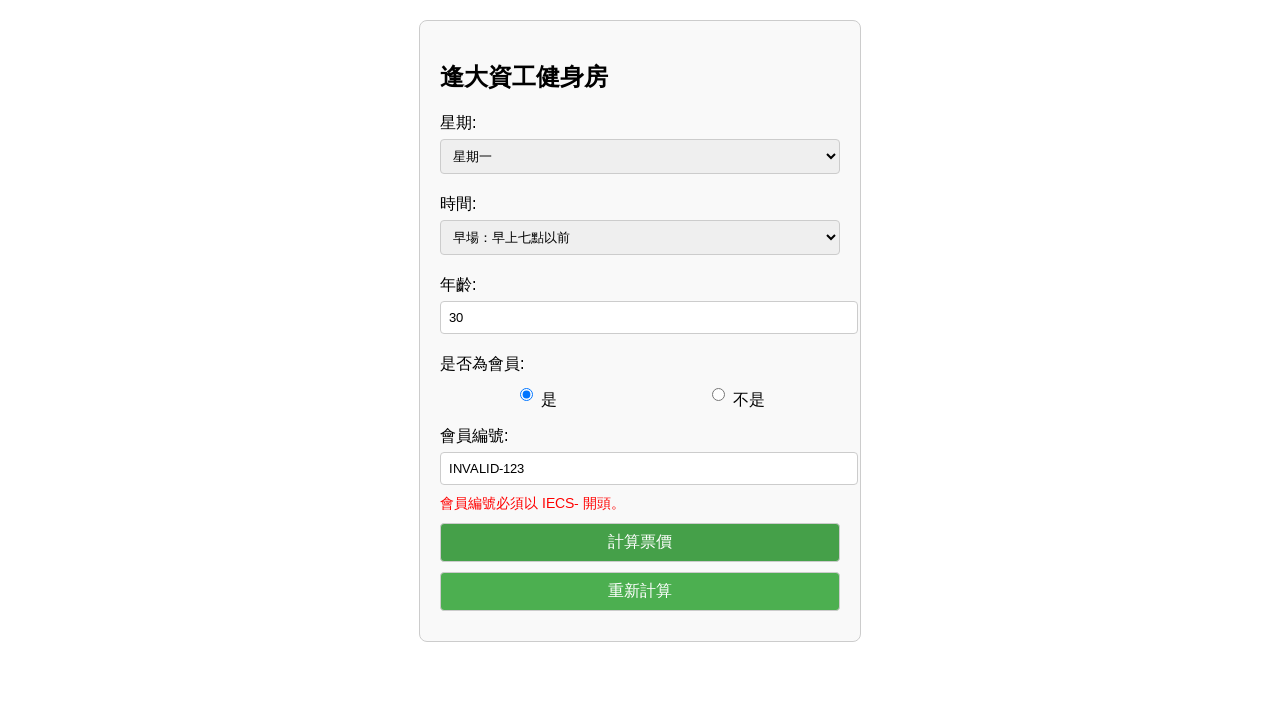

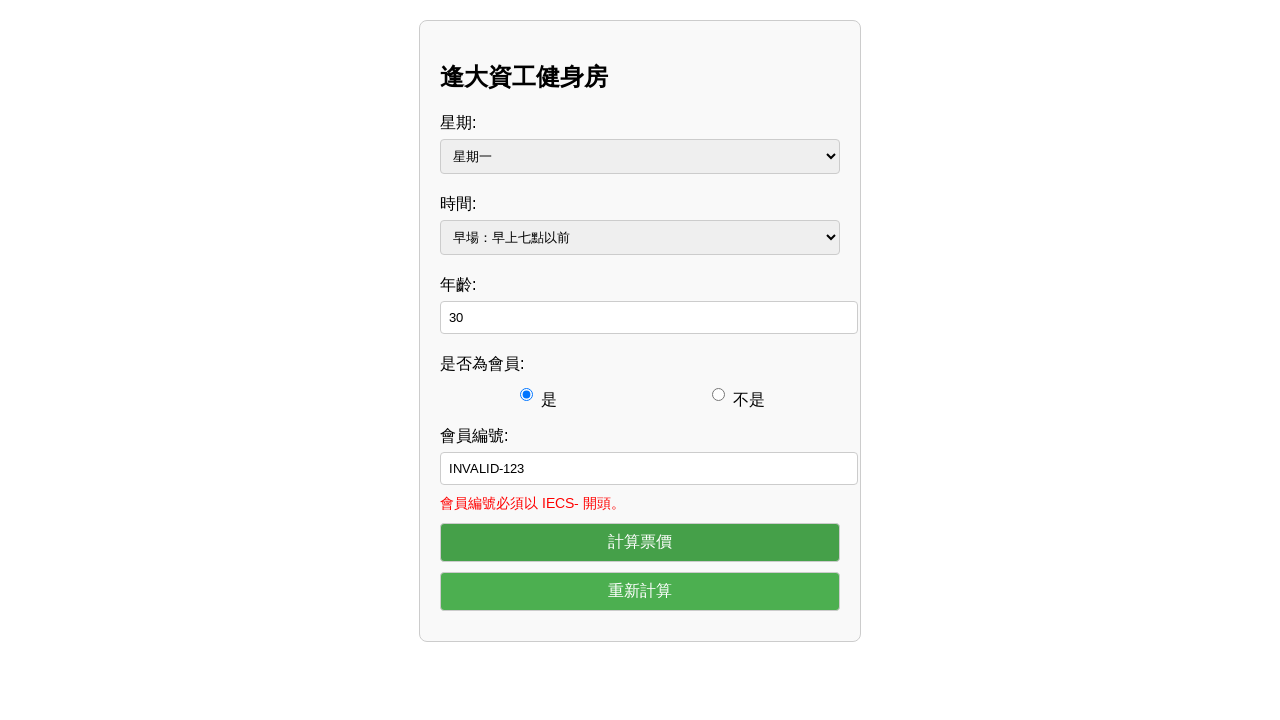